Navigates to the Demoblaze product store, clicks on a product to view its details, and verifies the product description is displayed.

Starting URL: https://www.demoblaze.com/

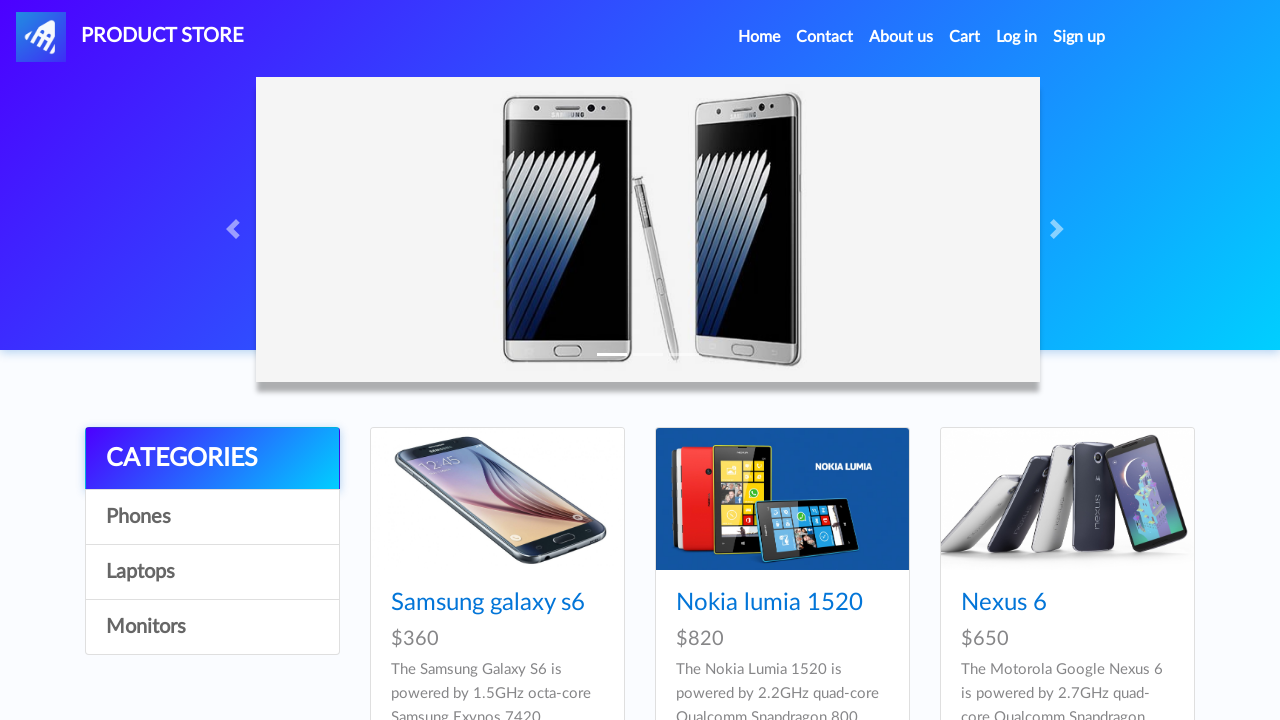

Clicked on the 5th product in the grid at (752, 361) on xpath=//*[@id='tbodyid']/div[5]/div/div/h4/a
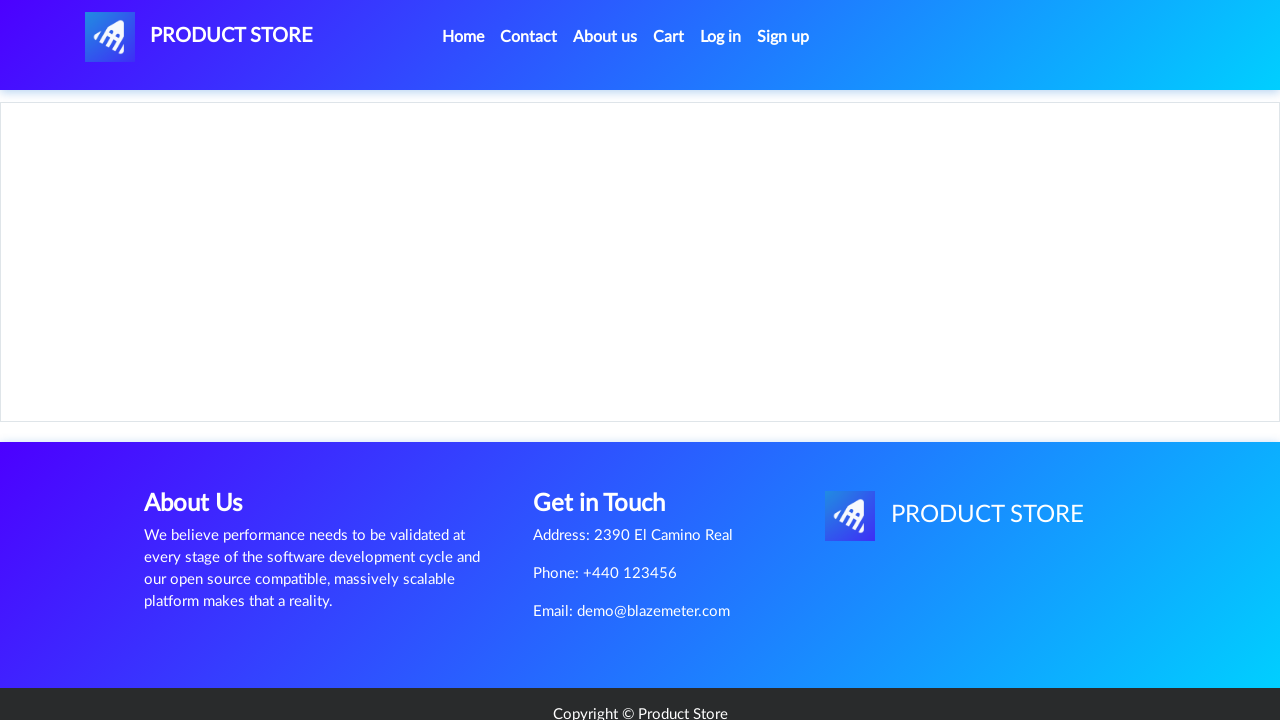

Product details page loaded with product name visible
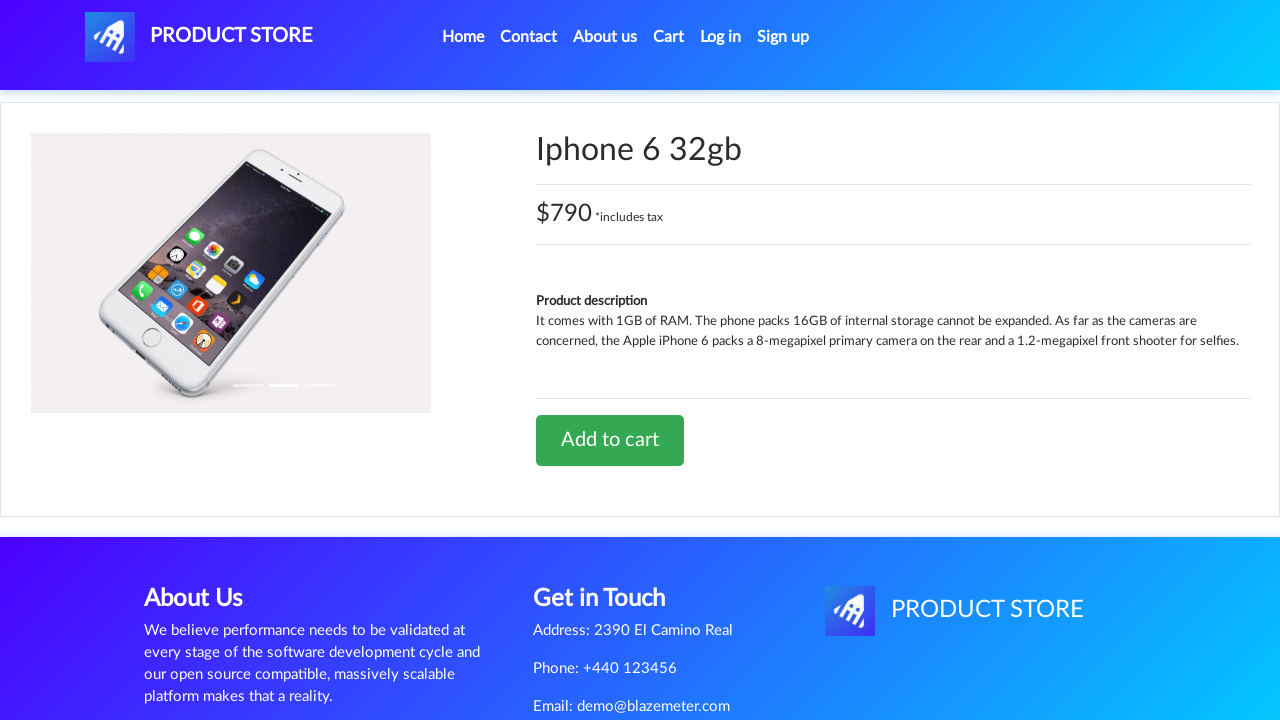

Product description is displayed on the page
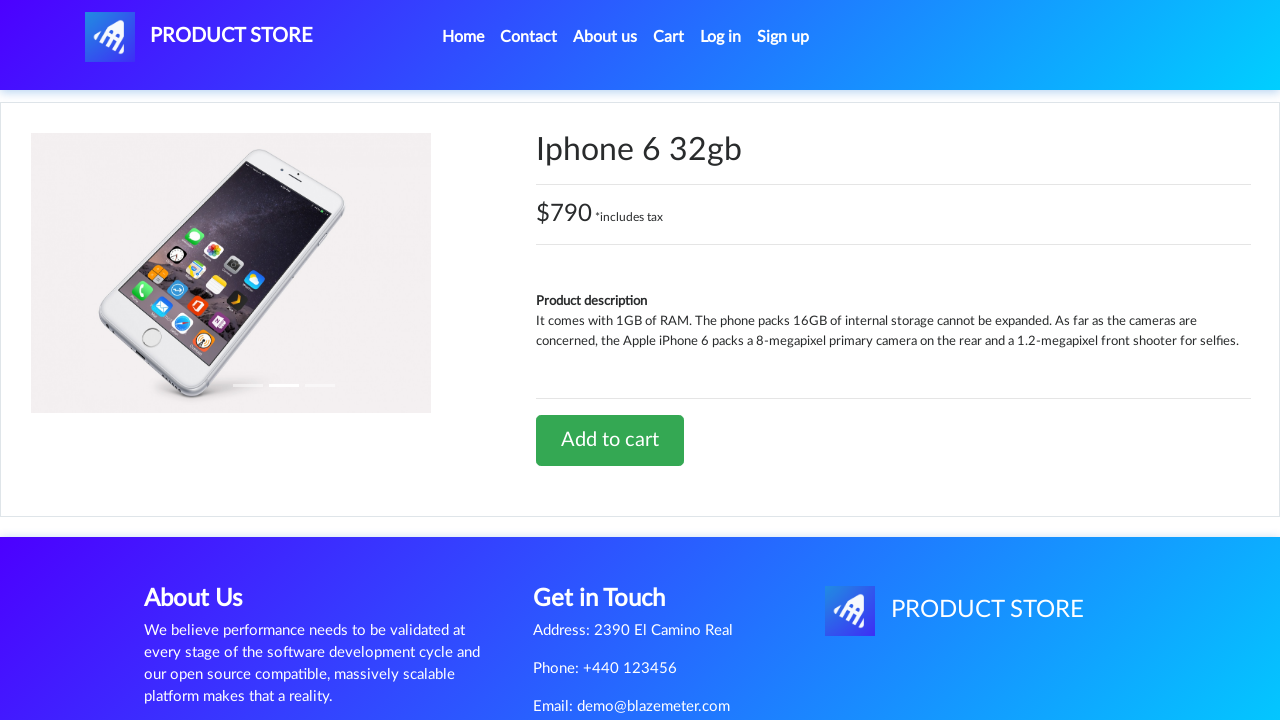

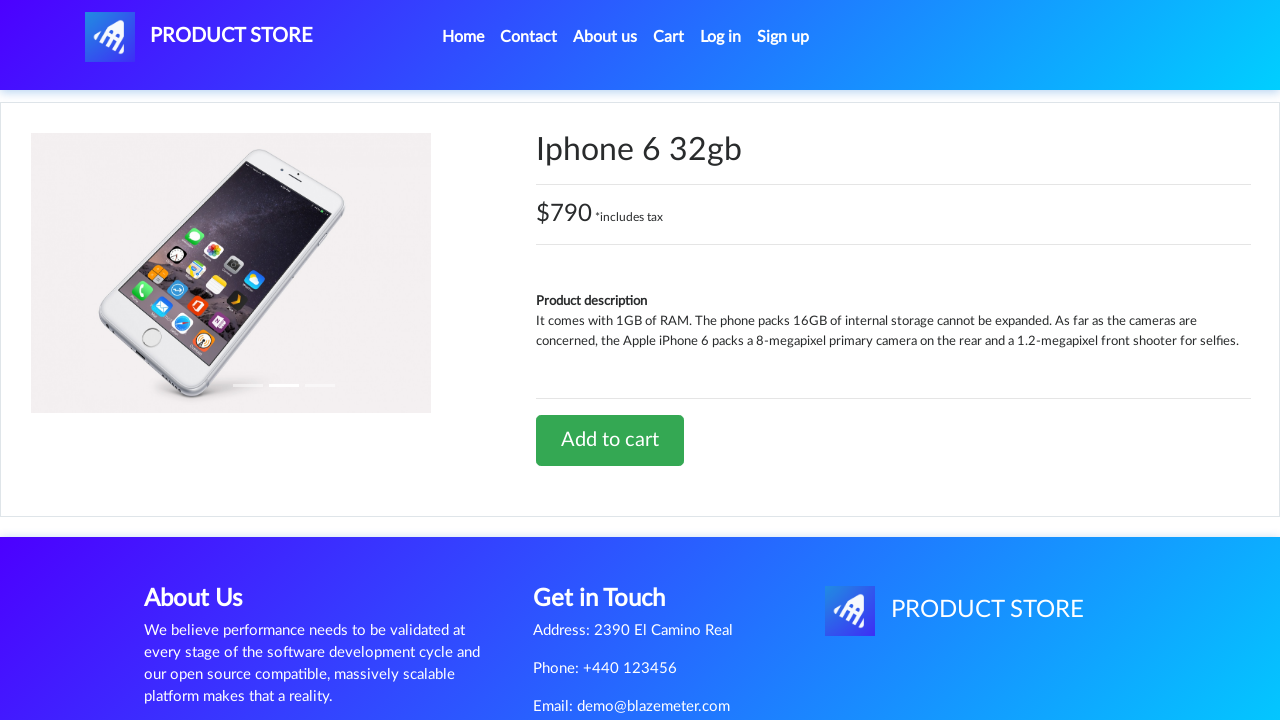